Tests handling of JavaScript alerts including normal alerts, confirmation dialogs, and prompt dialogs by interacting with different alert types and entering text in prompts

Starting URL: https://the-internet.herokuapp.com/javascript_alerts

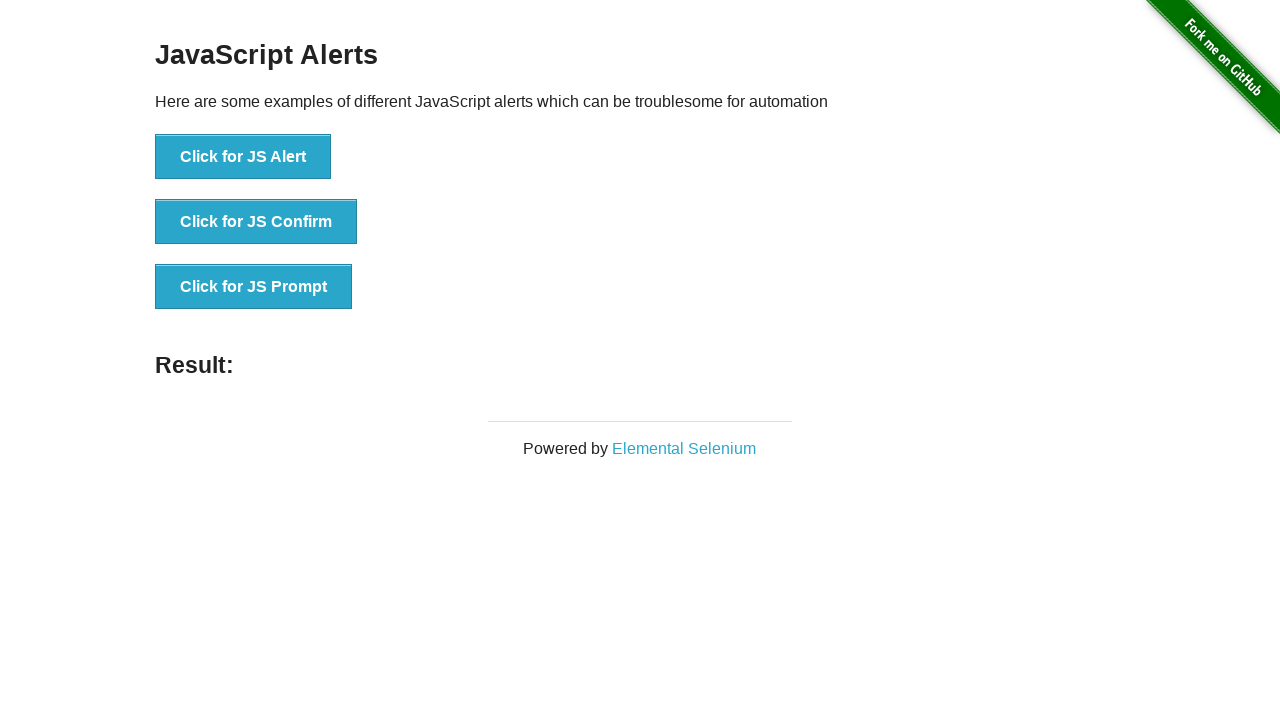

Clicked 'Click for JS Alert' button to trigger normal alert at (243, 157) on xpath=//button[normalize-space()='Click for JS Alert']
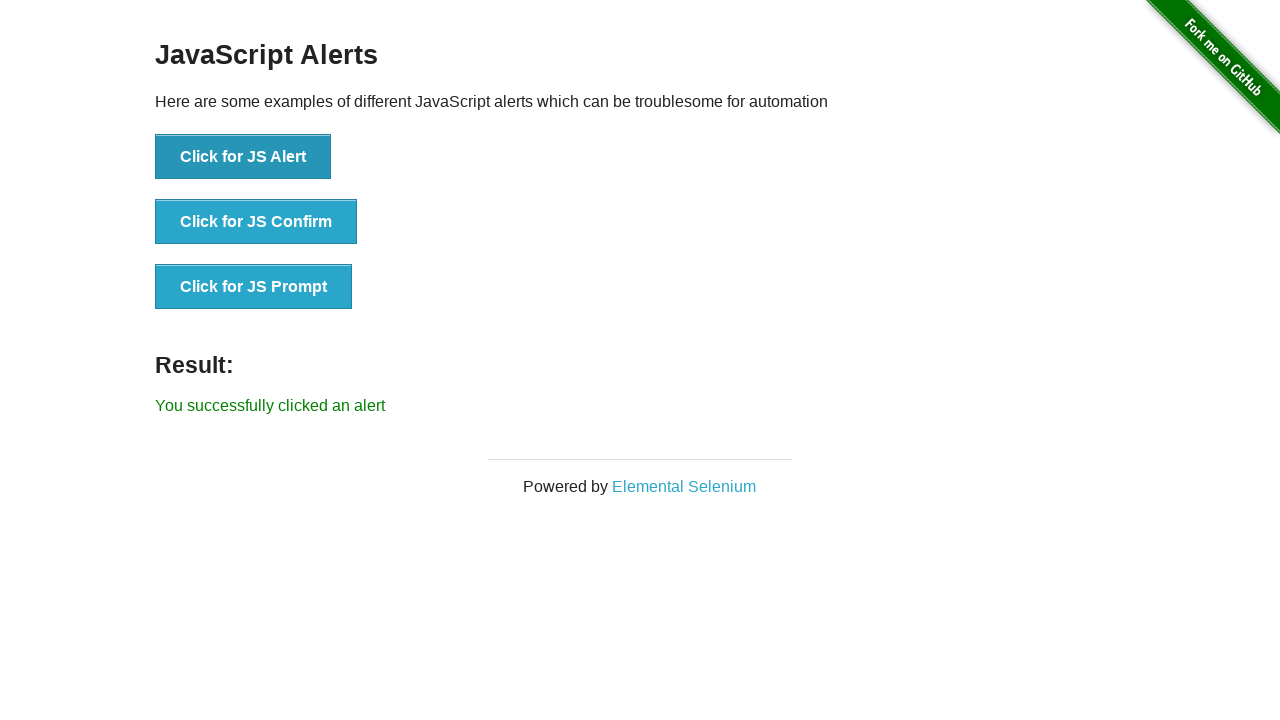

Set up dialog handler to accept normal alert
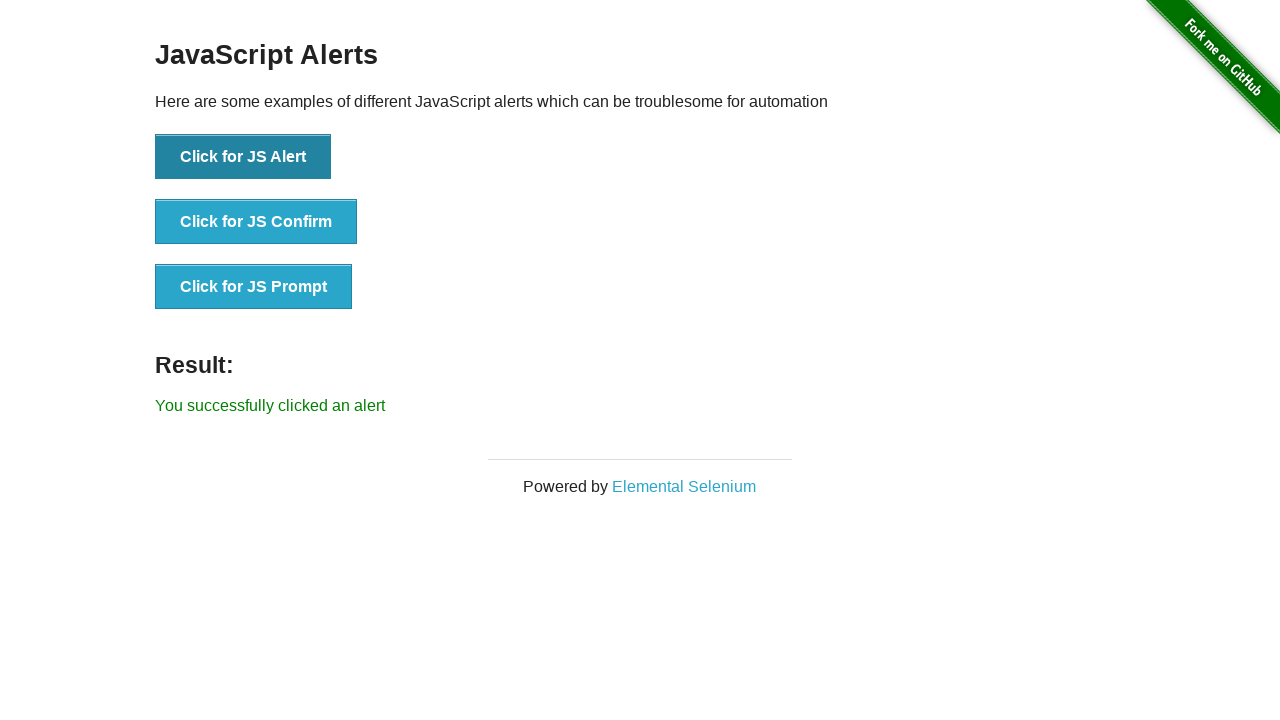

Clicked 'Click for JS Confirm' button to trigger confirmation dialog at (256, 222) on xpath=//button[normalize-space()='Click for JS Confirm']
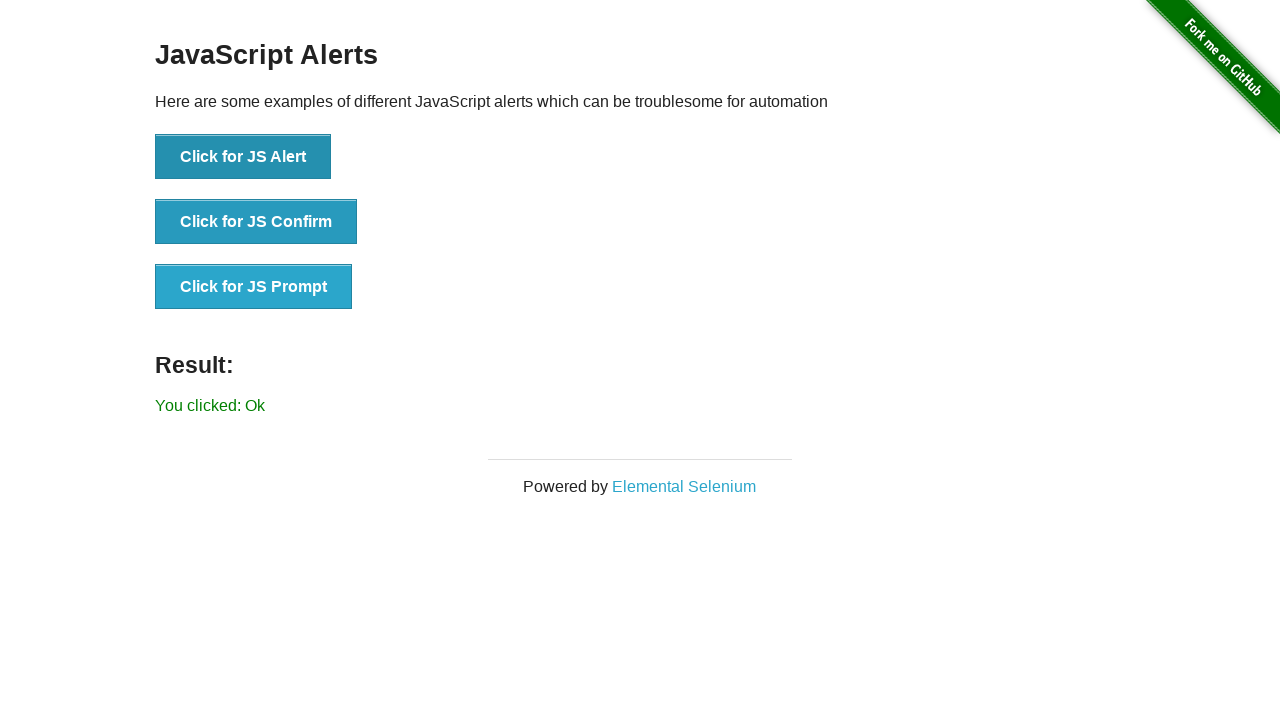

Accepted confirmation dialog by clicking OK
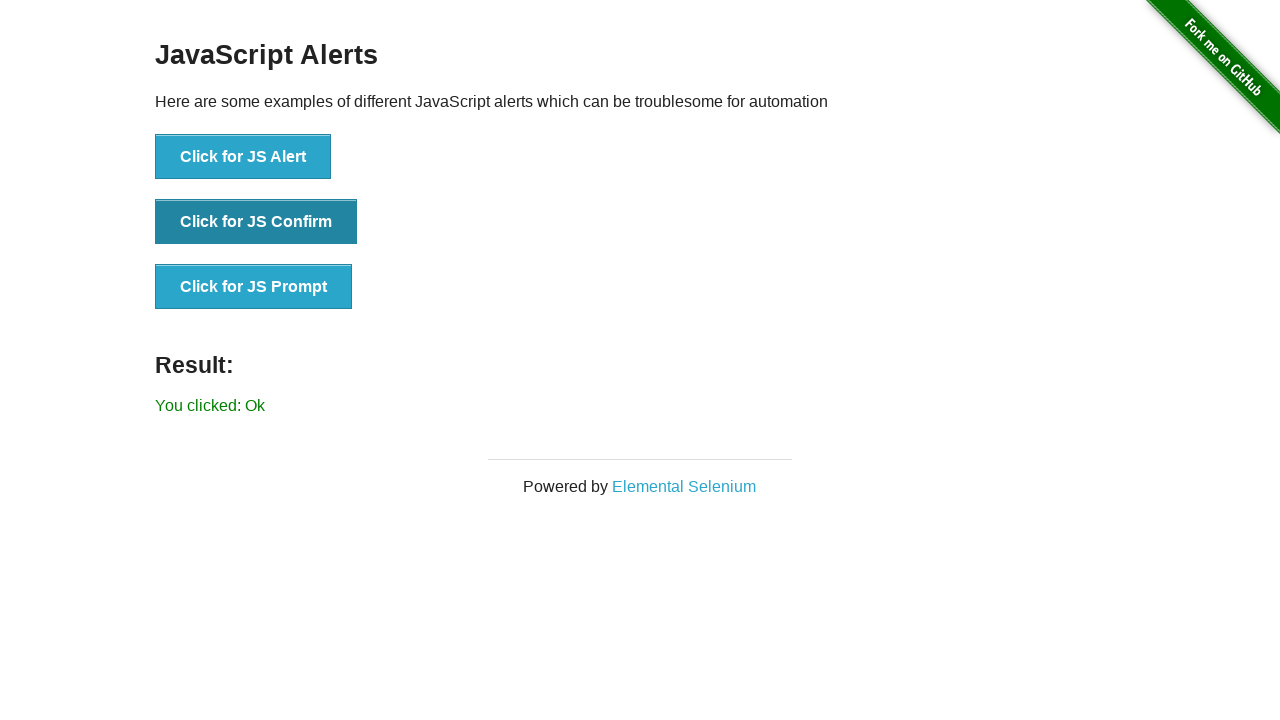

Clicked 'Click for JS Confirm' button again to trigger second confirmation dialog at (256, 222) on xpath=//button[normalize-space()='Click for JS Confirm']
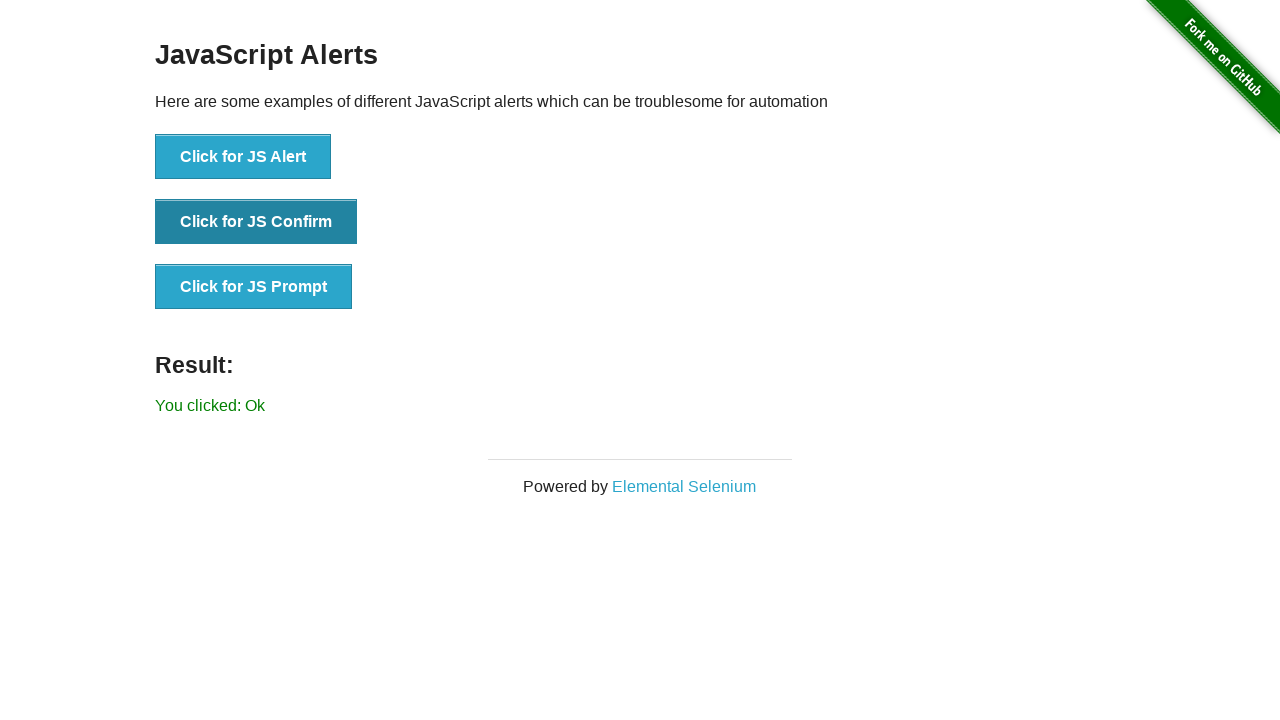

Dismissed confirmation dialog by clicking Cancel
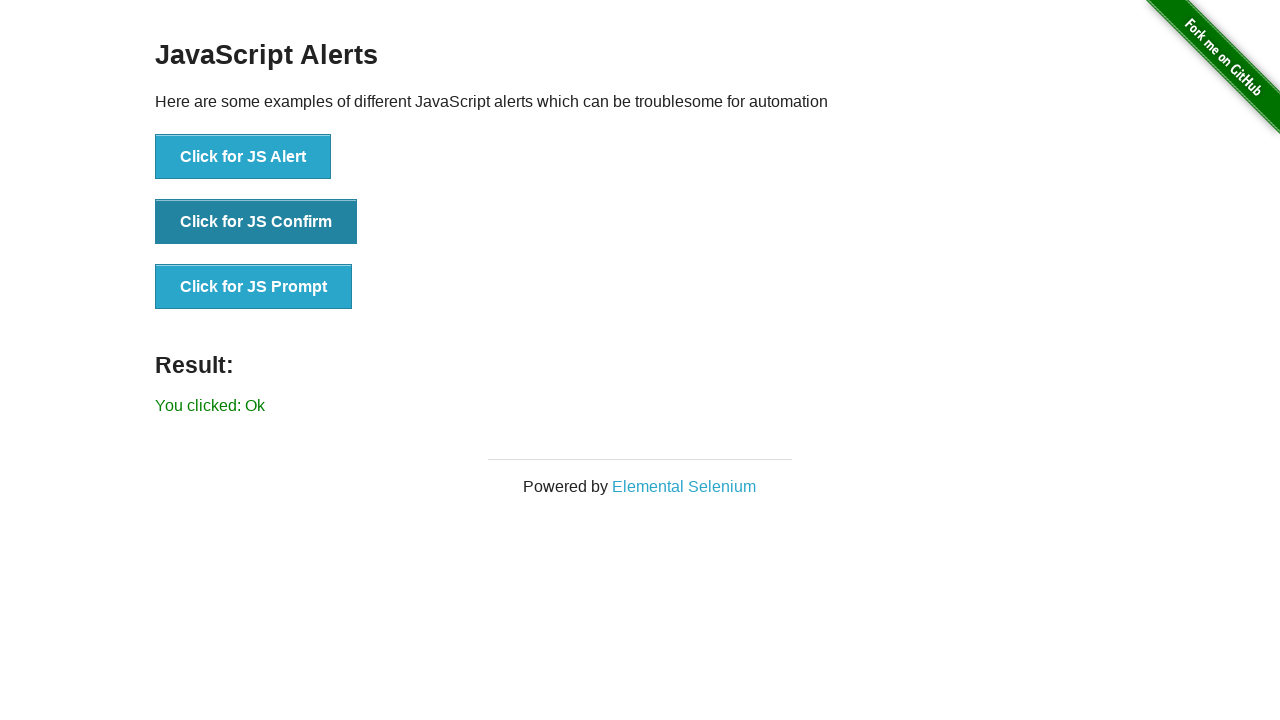

Set up dialog handler for prompt to accept and enter 'Welcome' text
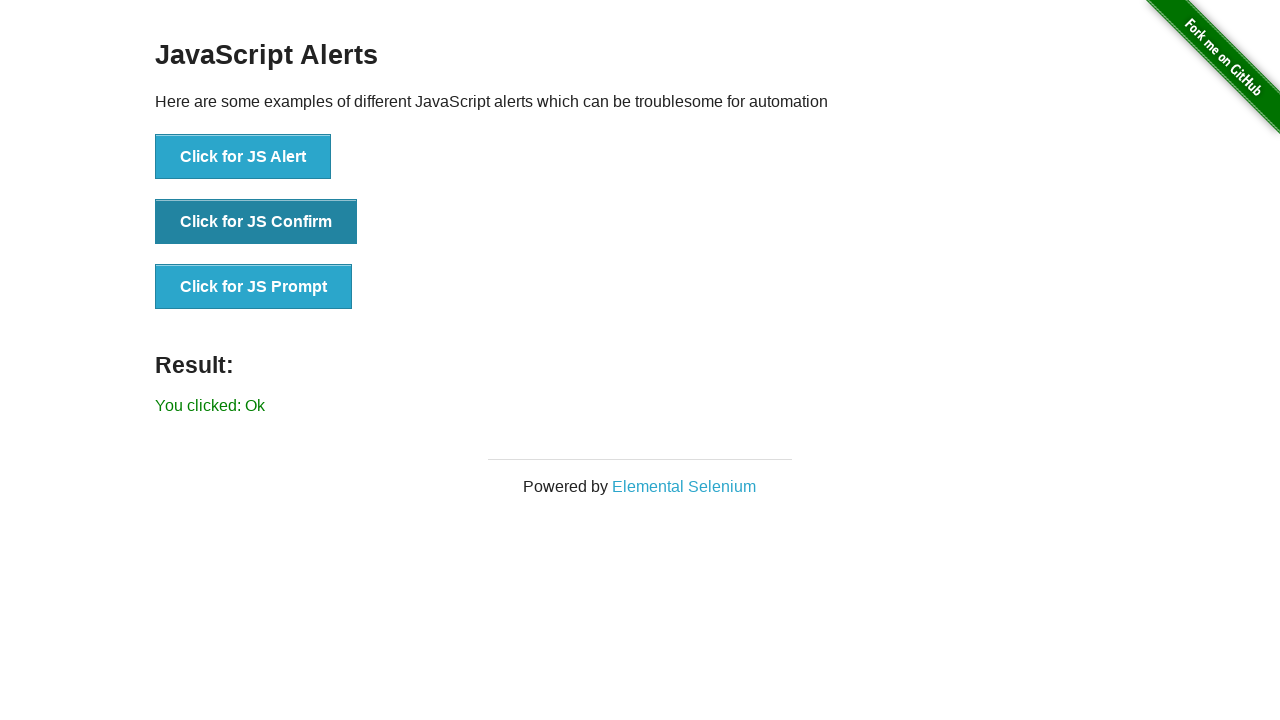

Clicked 'Click for JS Prompt' button to trigger prompt dialog and entered 'Welcome' at (254, 287) on xpath=//button[normalize-space()='Click for JS Prompt']
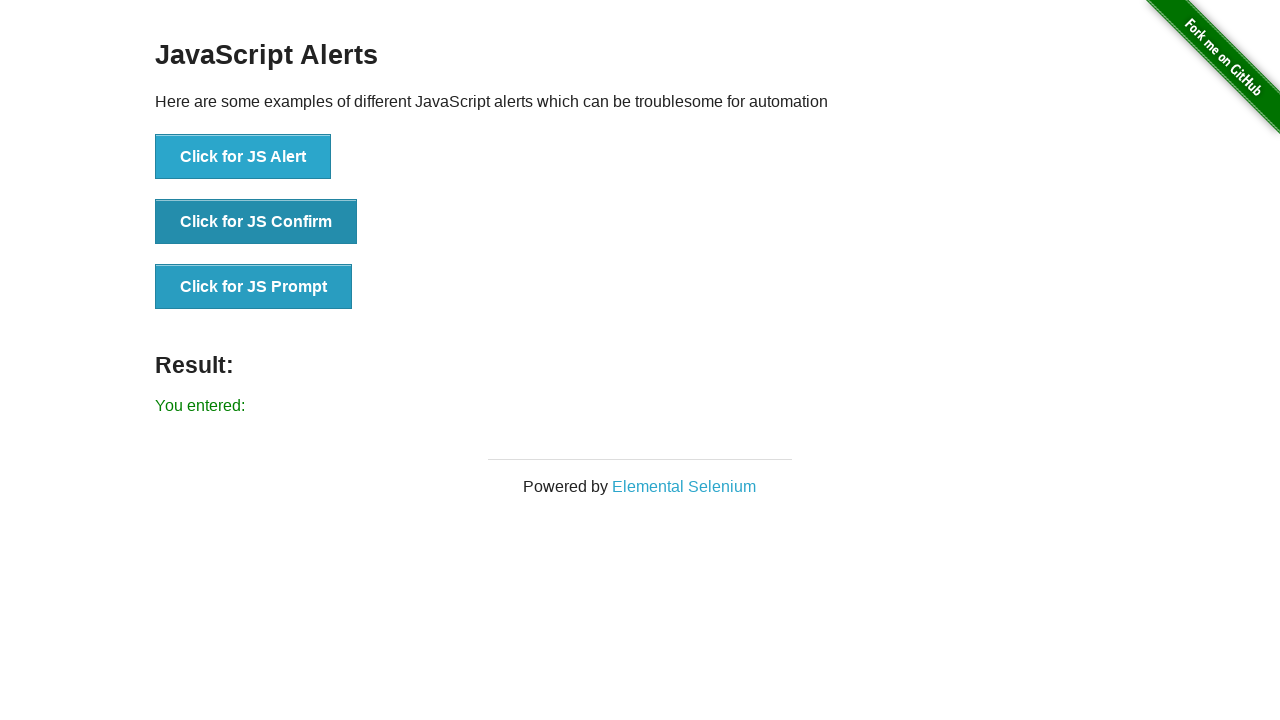

Set up dialog handler to dismiss prompt without entering text
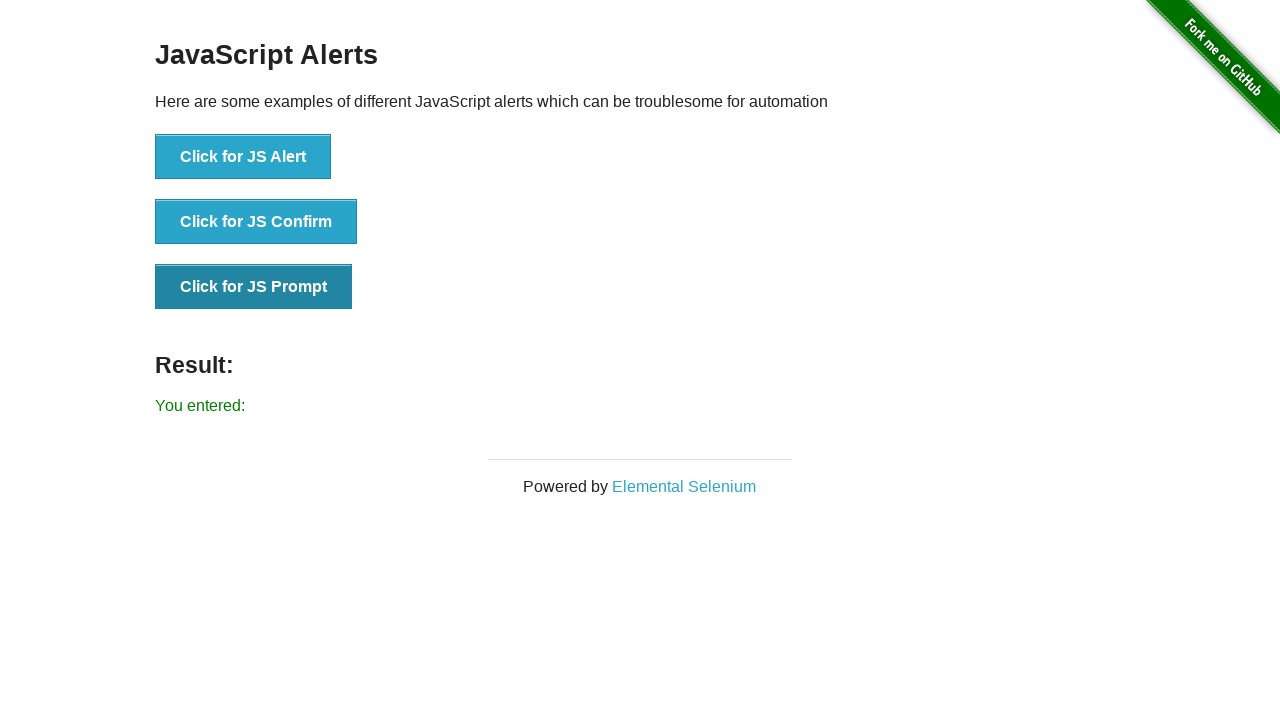

Clicked 'Click for JS Prompt' button again and dismissed prompt dialog without entering text at (254, 287) on xpath=//button[normalize-space()='Click for JS Prompt']
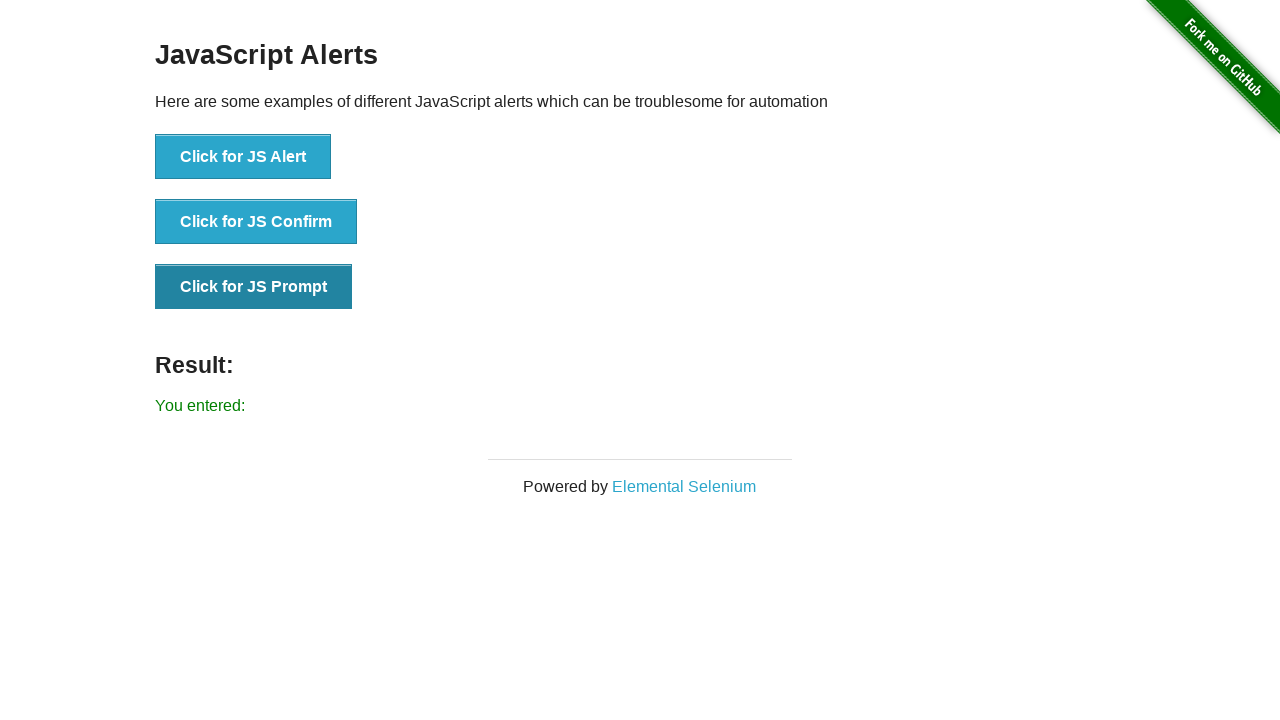

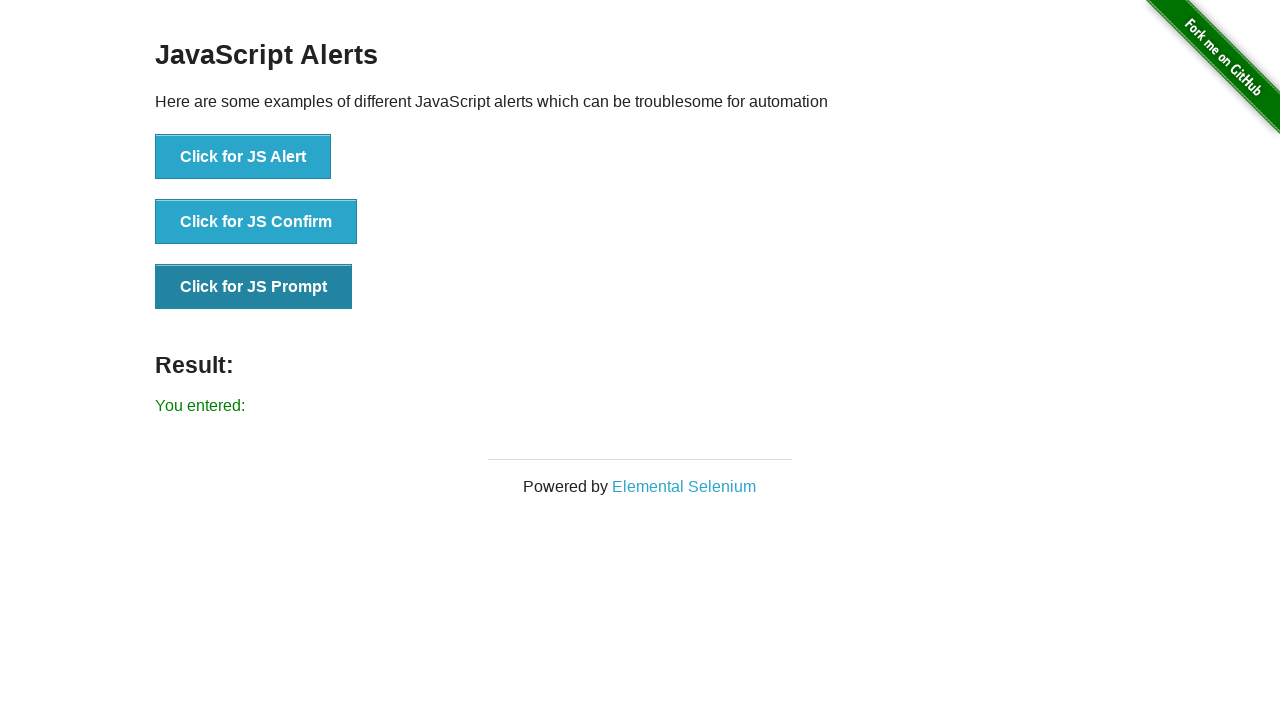